Tests the complete flight booking flow on BlazeDemo website - selecting departure/destination cities, choosing a flight, filling passenger details, and completing the purchase

Starting URL: https://blazedemo.com/

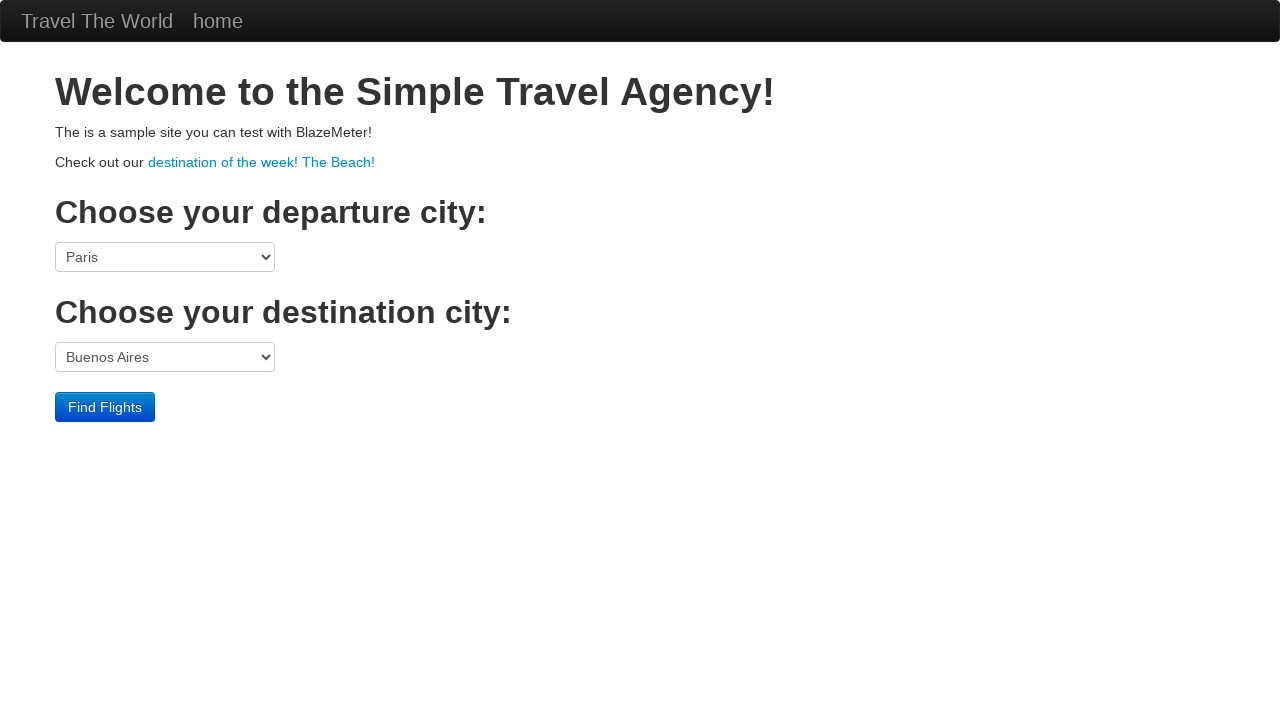

Selected Boston as departure city on select[name='fromPort']
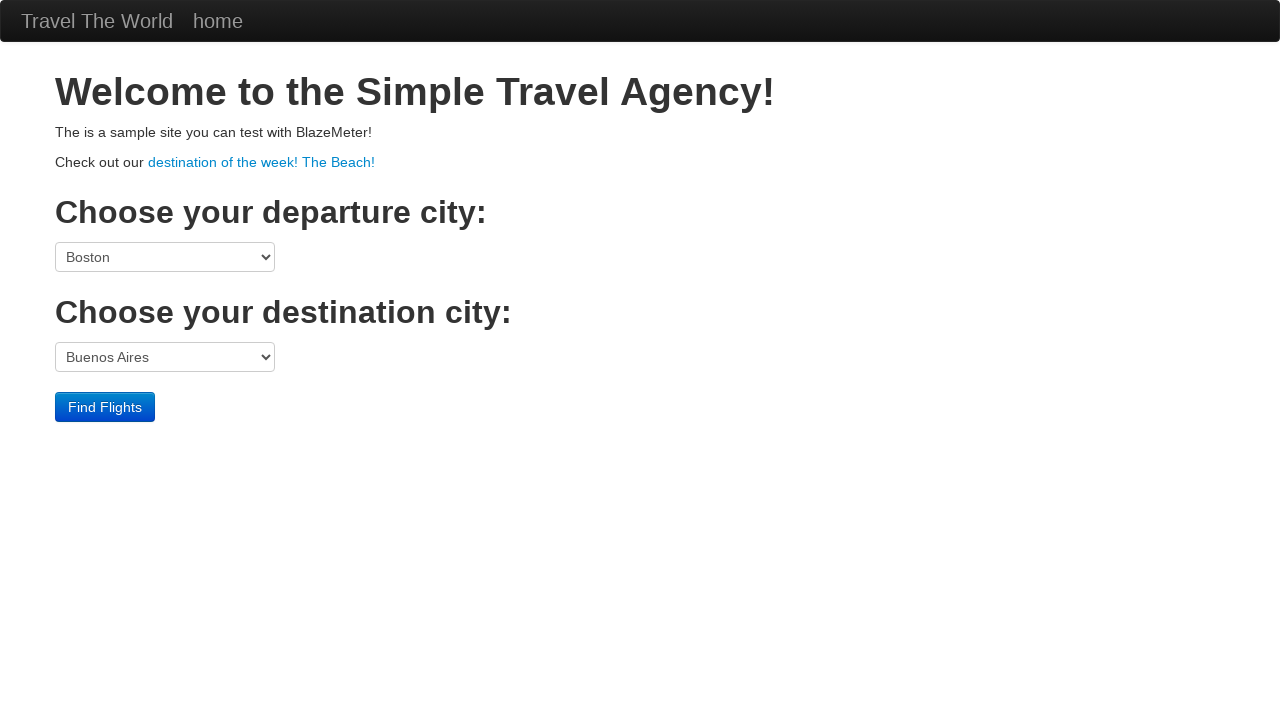

Selected London as destination city on select[name='toPort']
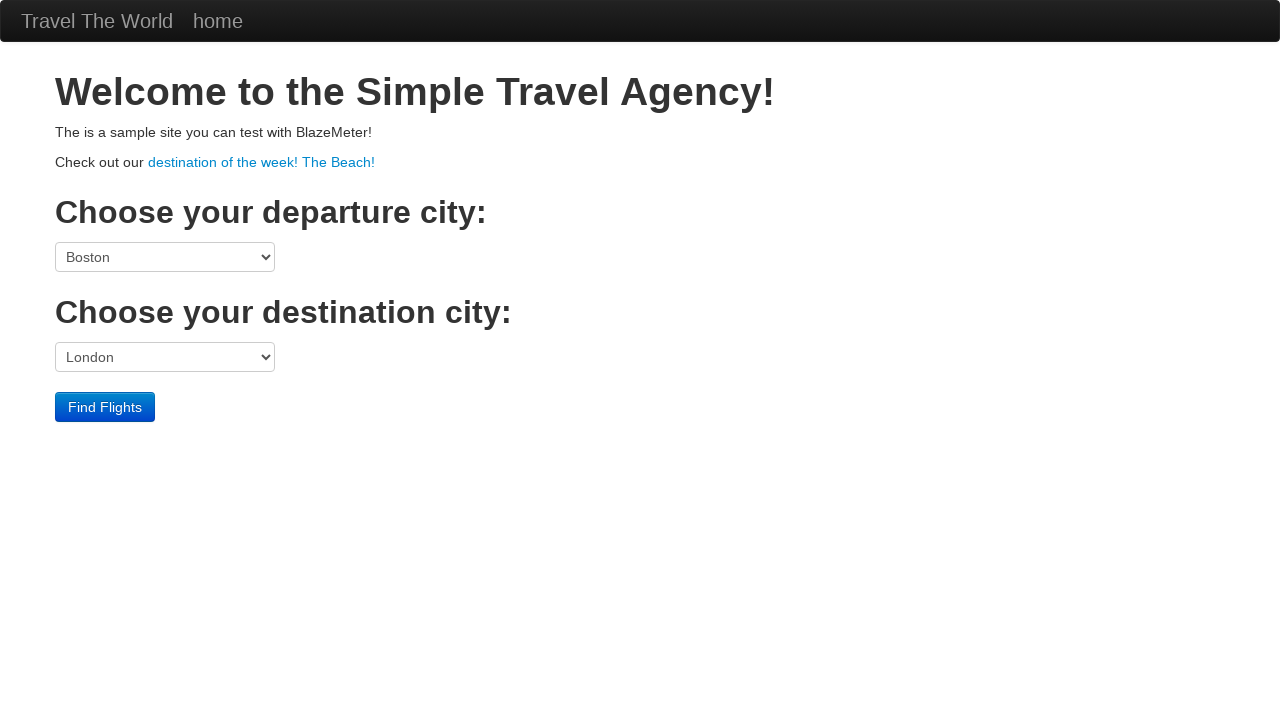

Clicked Find Flights button at (105, 407) on input[type='submit'][value='Find Flights']
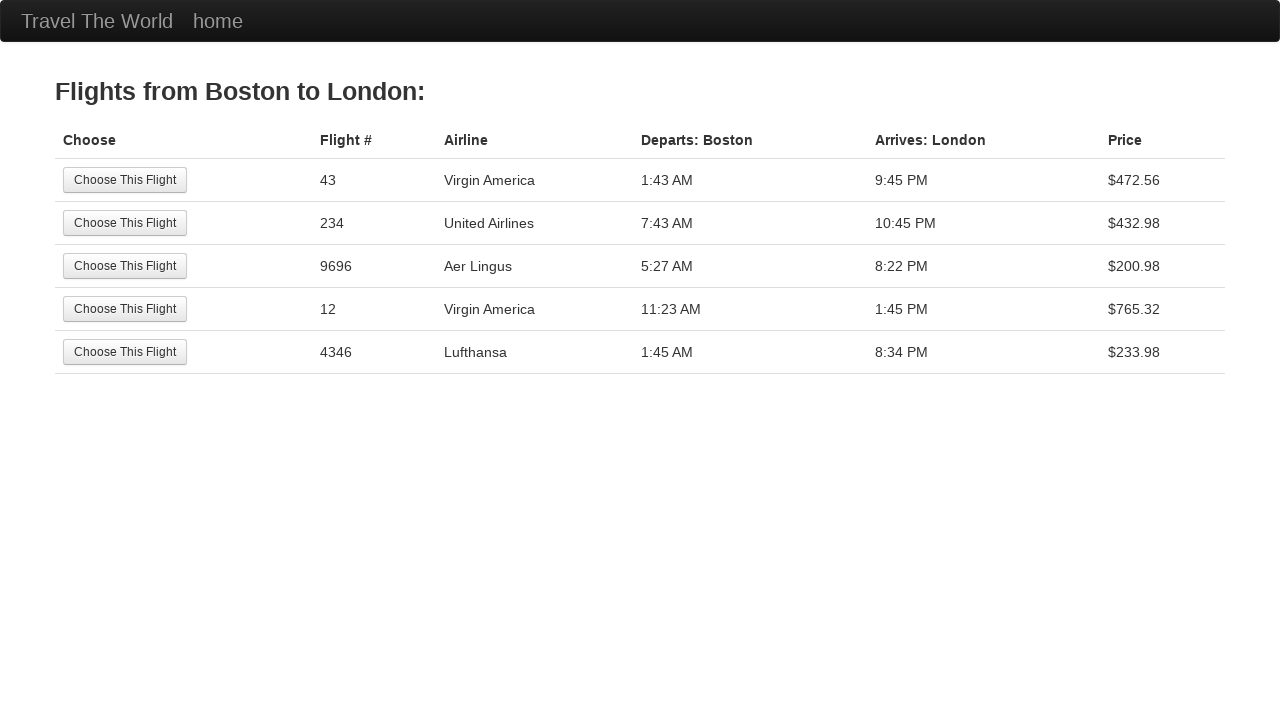

Flight list loaded with available flights
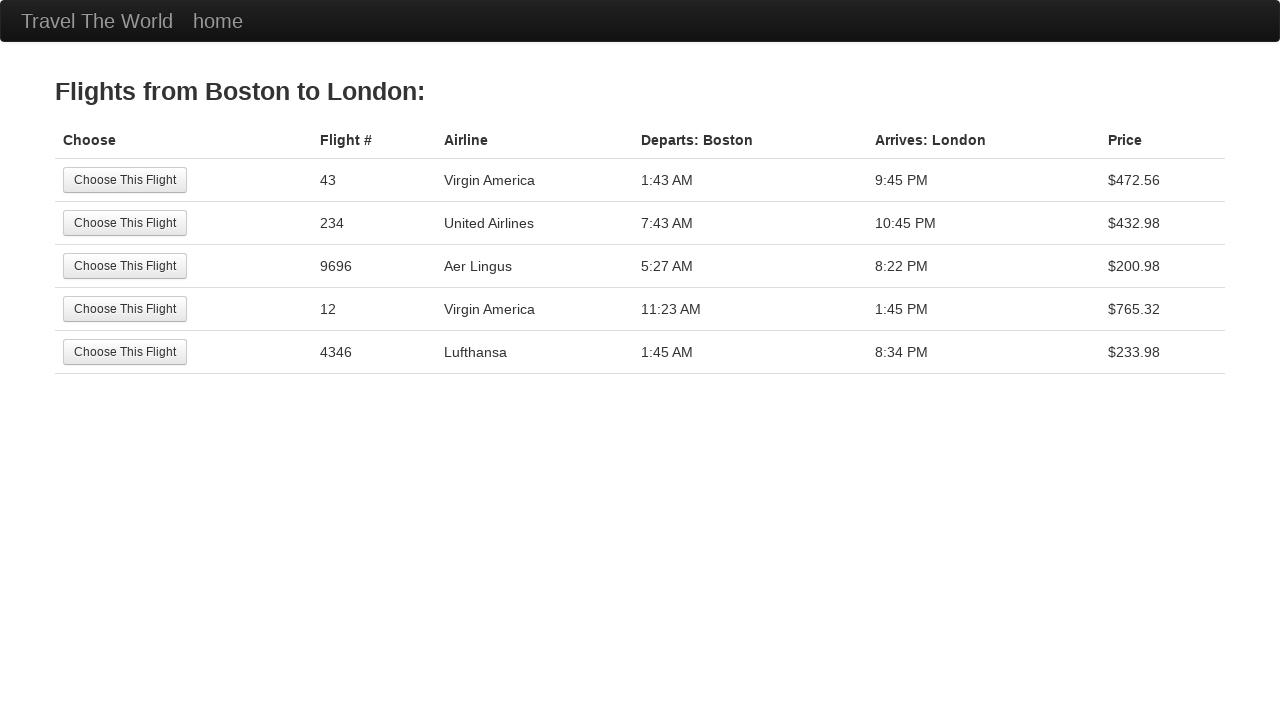

Selected first flight from the list at (125, 180) on input[type='submit'][value='Choose This Flight']
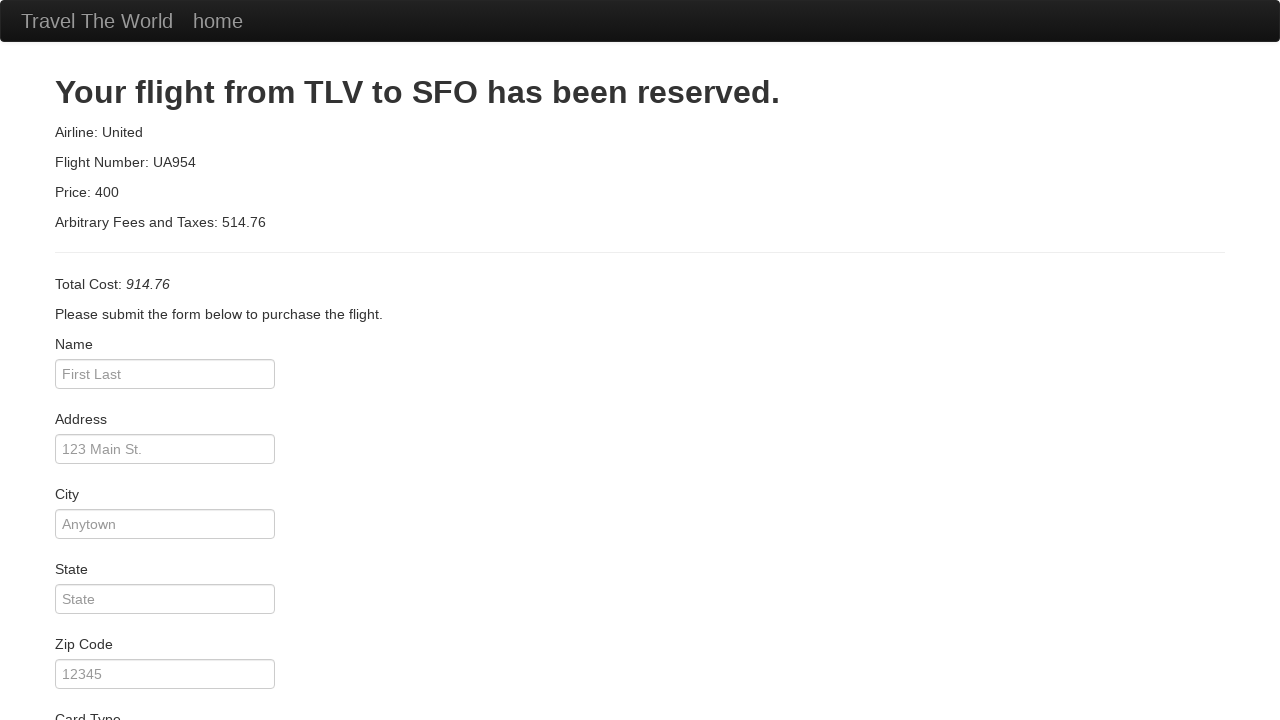

Entered passenger name: Bhargav Jagathabhi on input[name='inputName']
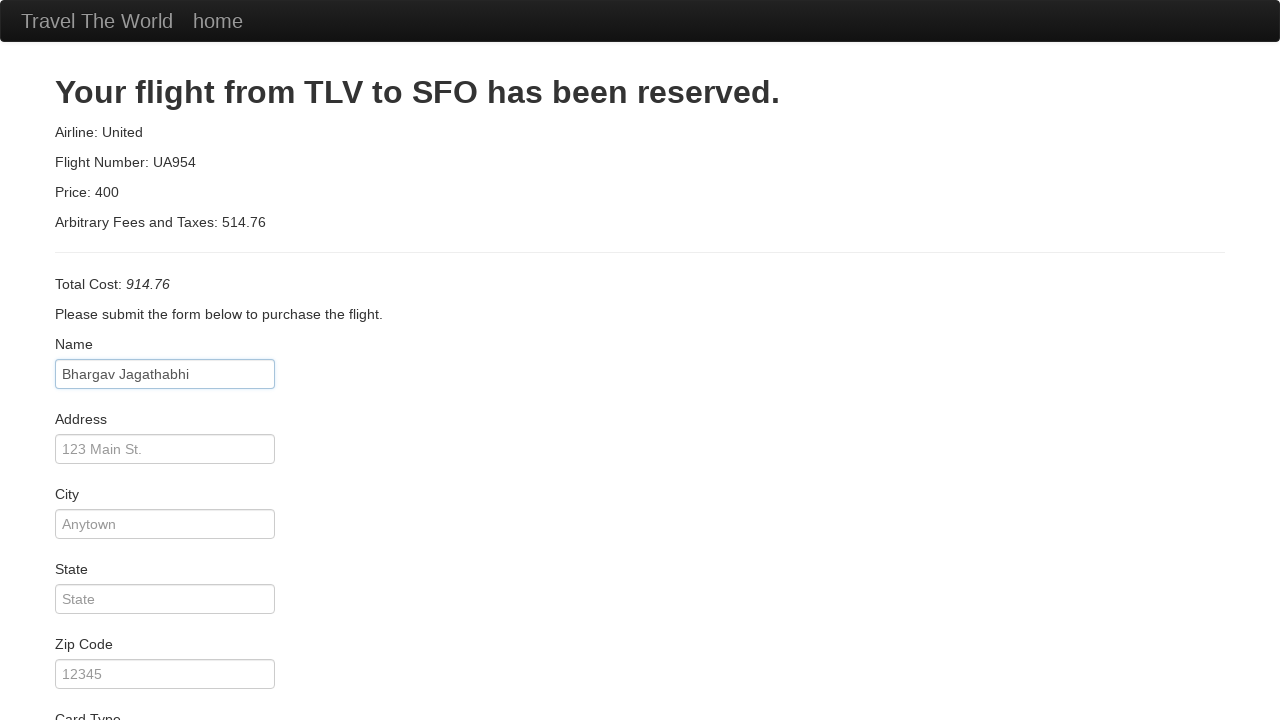

Entered address: Flat 202, Maithri Layout on input[name='address']
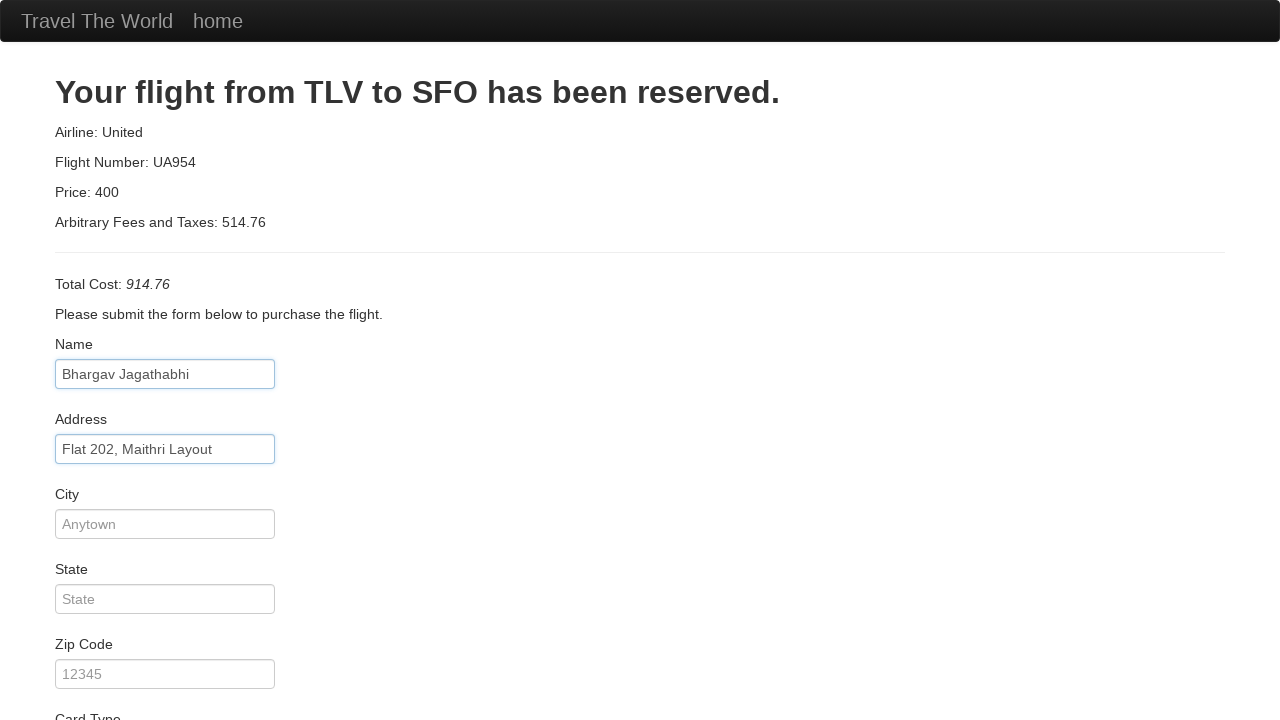

Entered city: Bangalore on input[name='city']
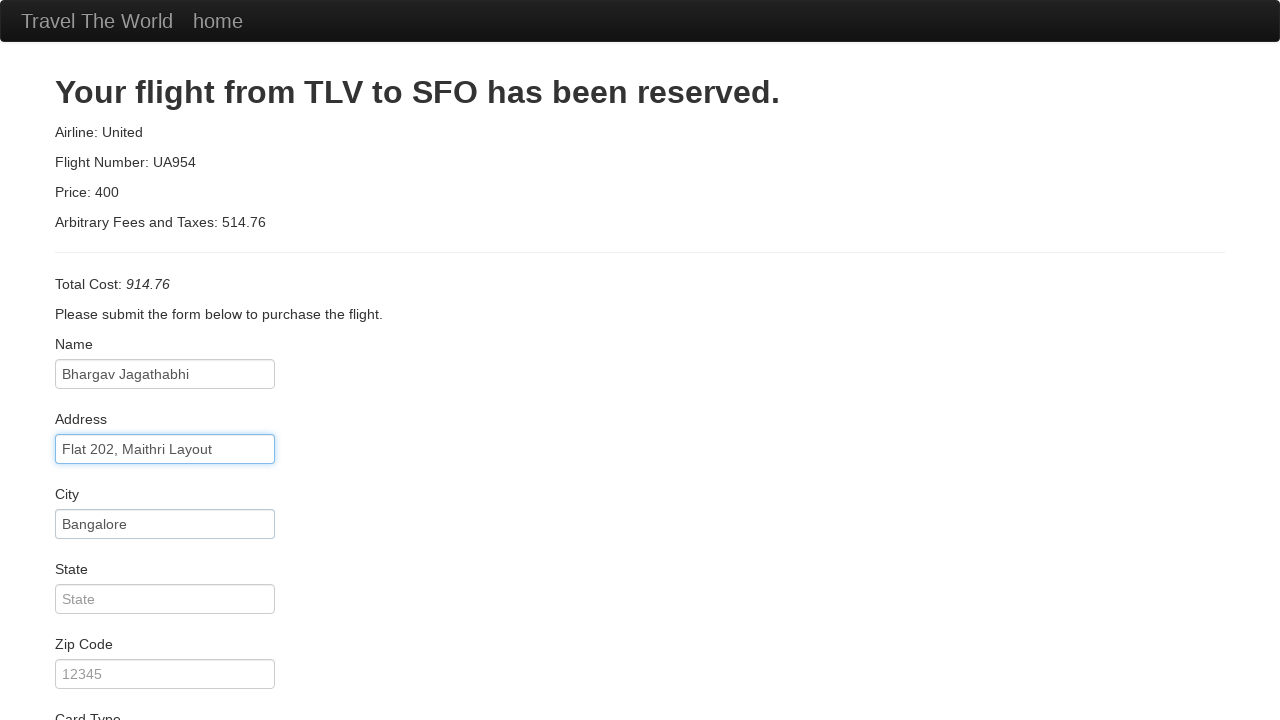

Entered state: Karnataka on input[name='state']
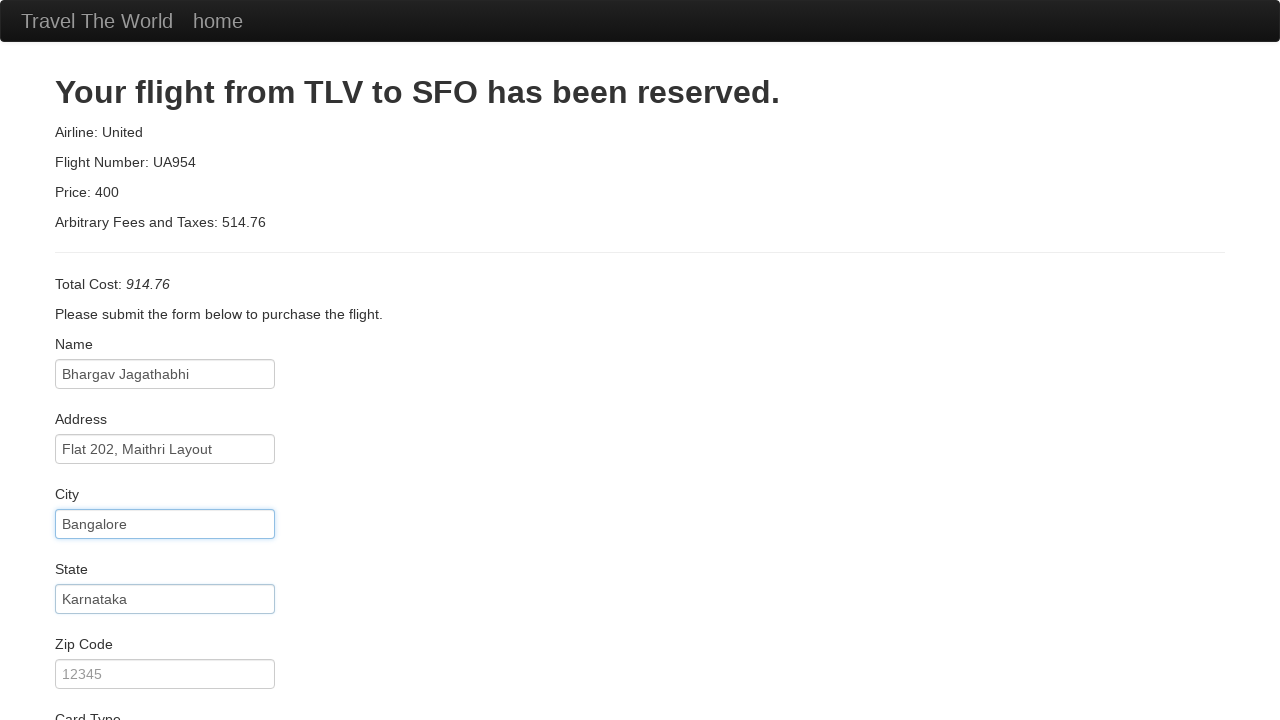

Entered zip code: 560066 on input[name='zipCode']
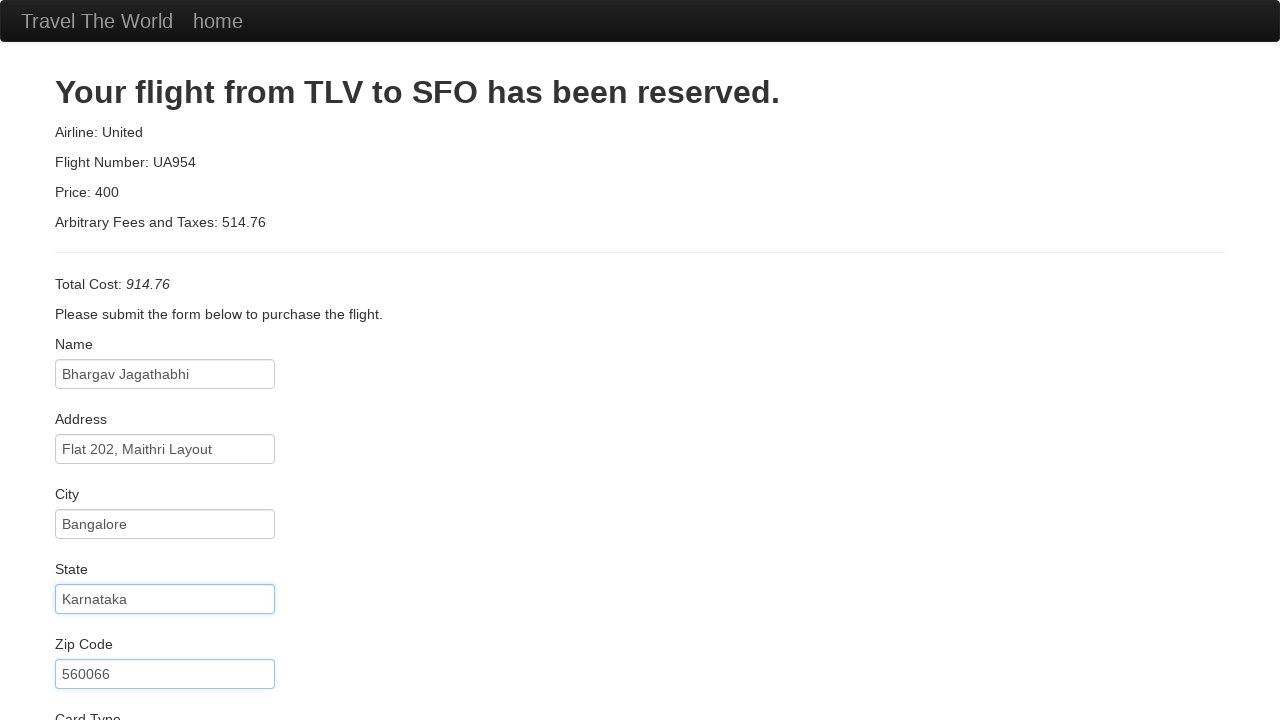

Entered credit card number on input[name='creditCardNumber']
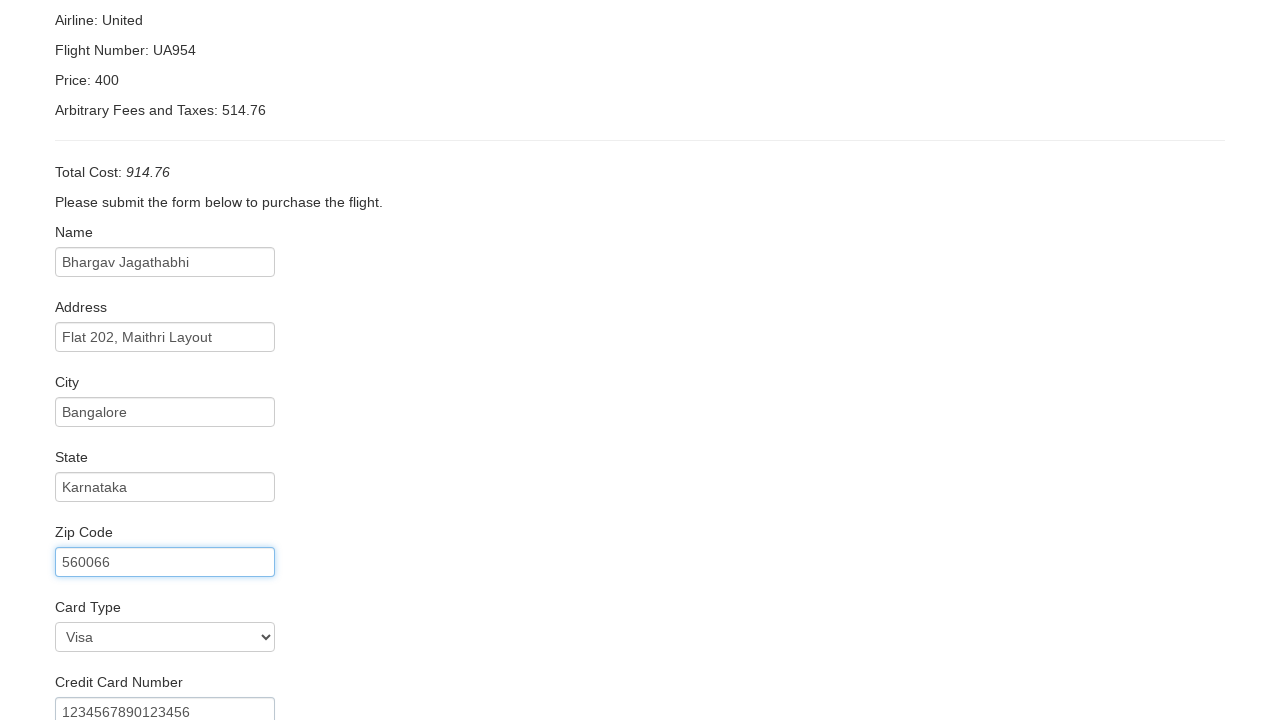

Entered credit card expiry month: 04 on input[name='creditCardMonth']
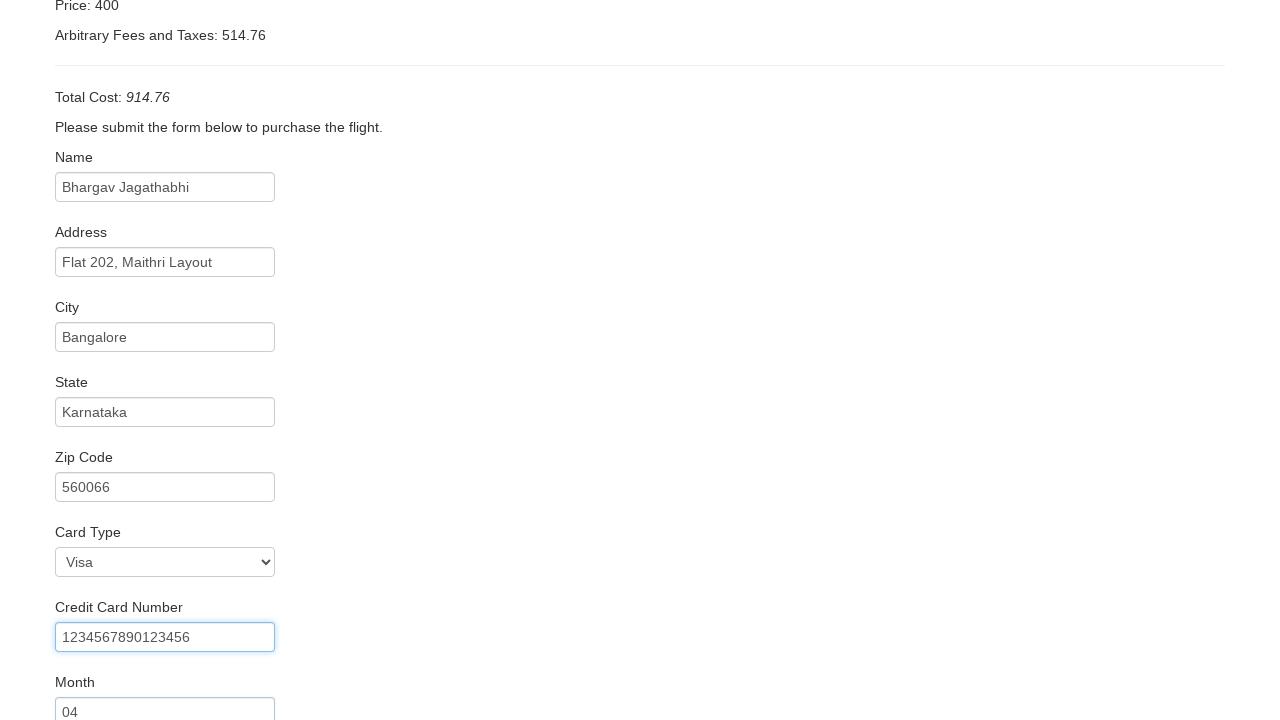

Entered credit card expiry year: 2025 on input[name='creditCardYear']
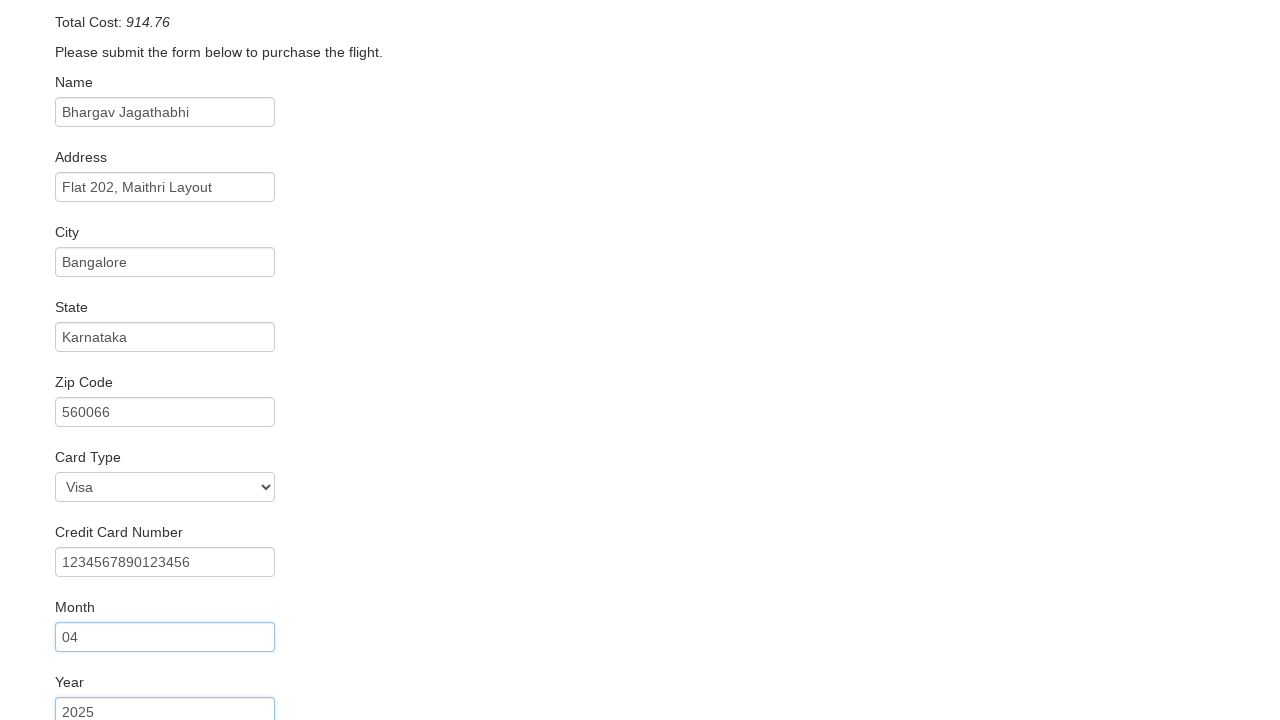

Entered name on card: Jagathabhi Bhargav on input[name='nameOnCard']
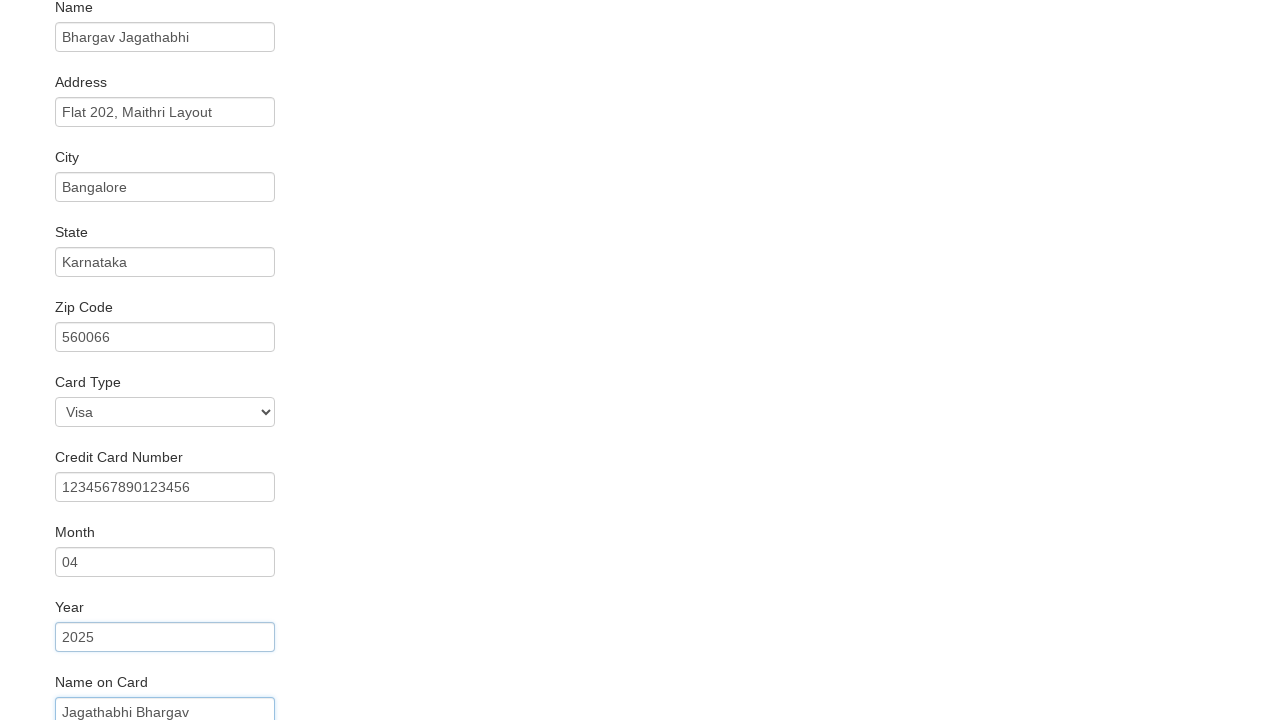

Clicked Purchase Flight button to complete booking at (118, 685) on input[type='submit'][value='Purchase Flight']
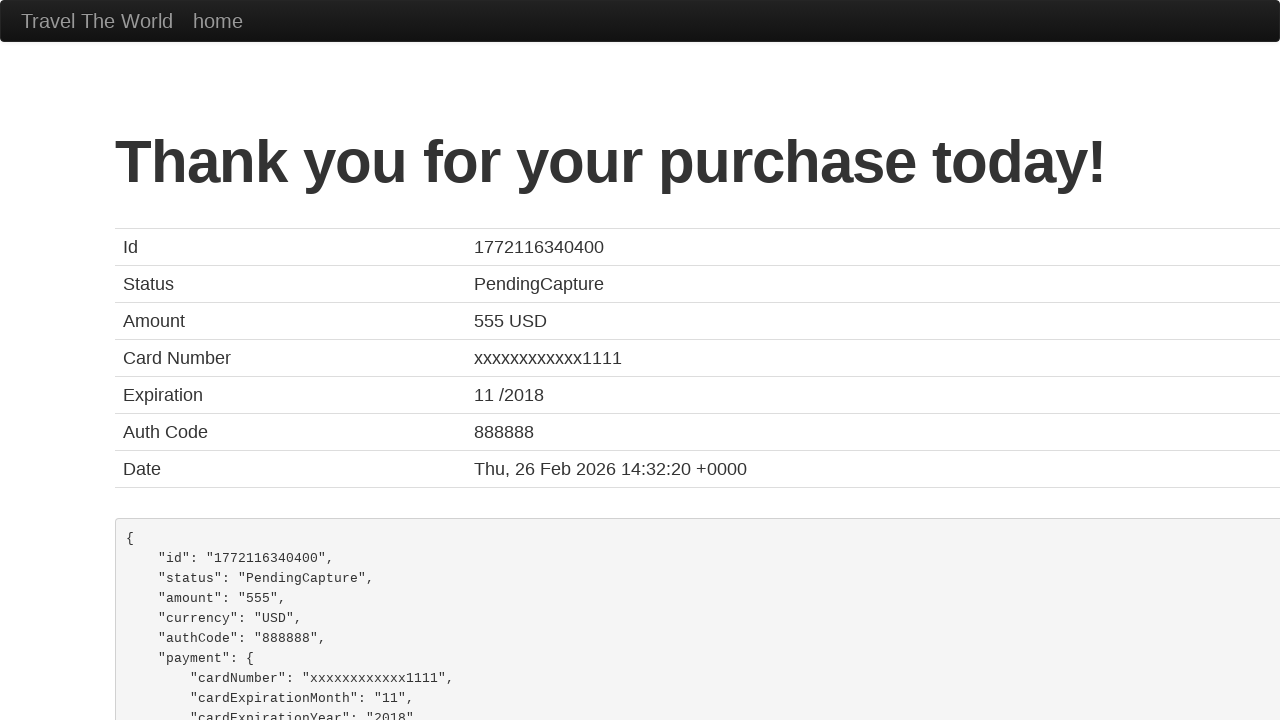

Booking completed successfully - thank you page displayed
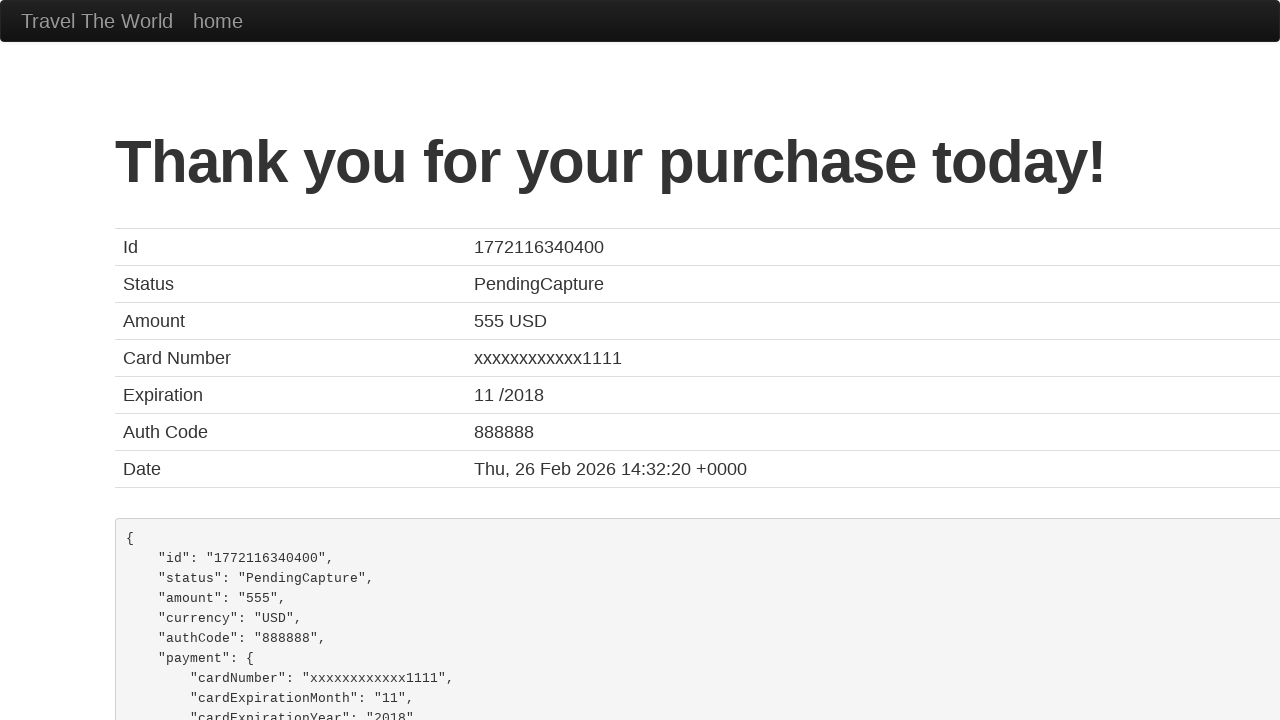

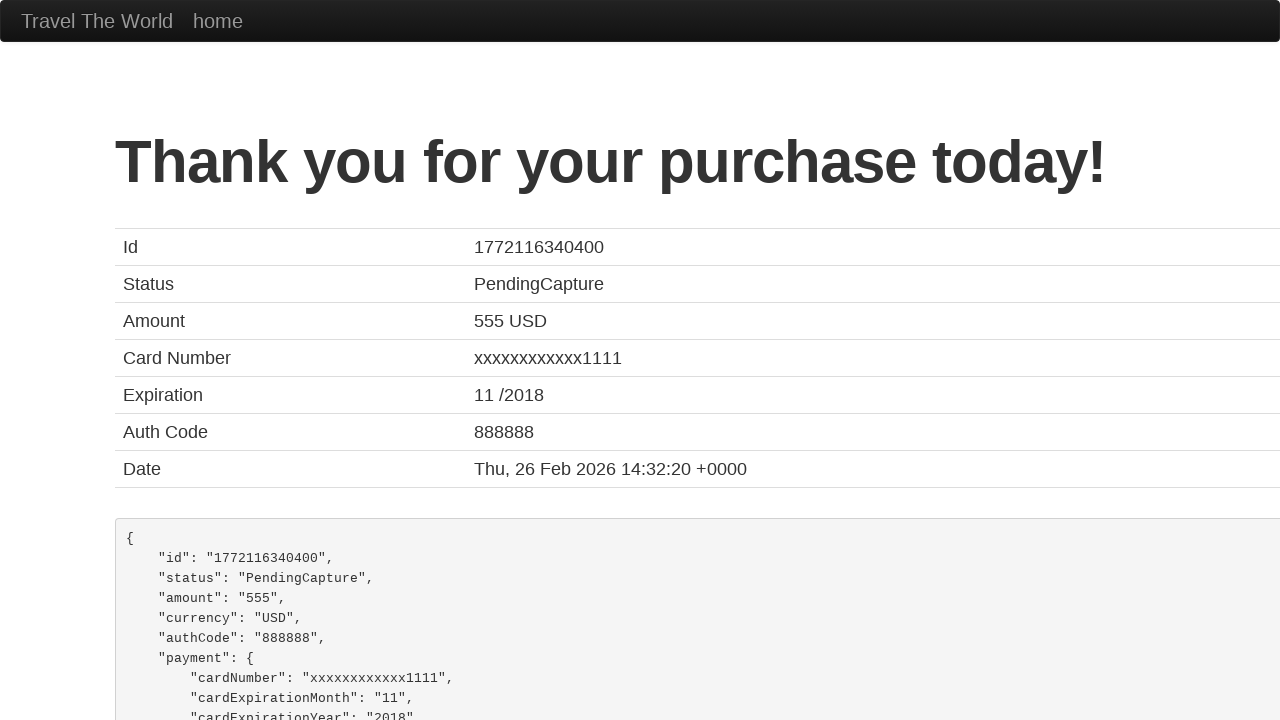